Navigates to El País opinion section and verifies that article links are present on the page, confirming the page loads successfully.

Starting URL: https://elpais.com/opinion/

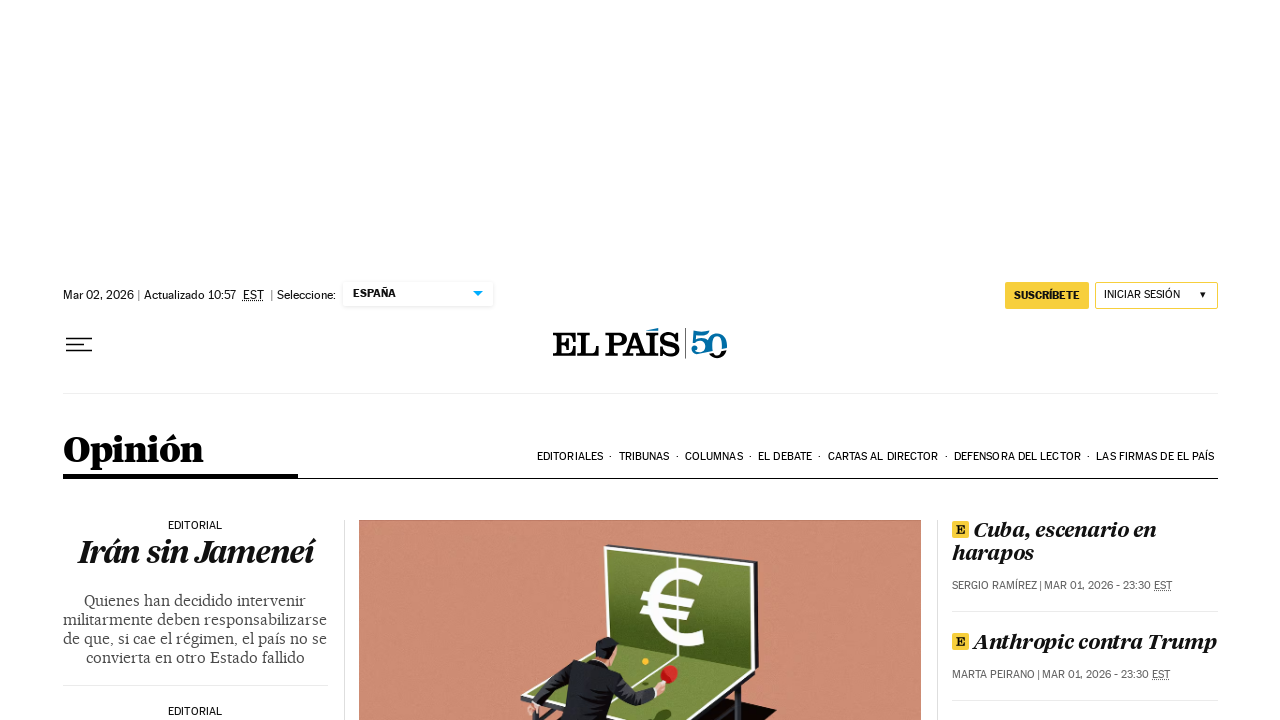

Navigated to El País opinion section
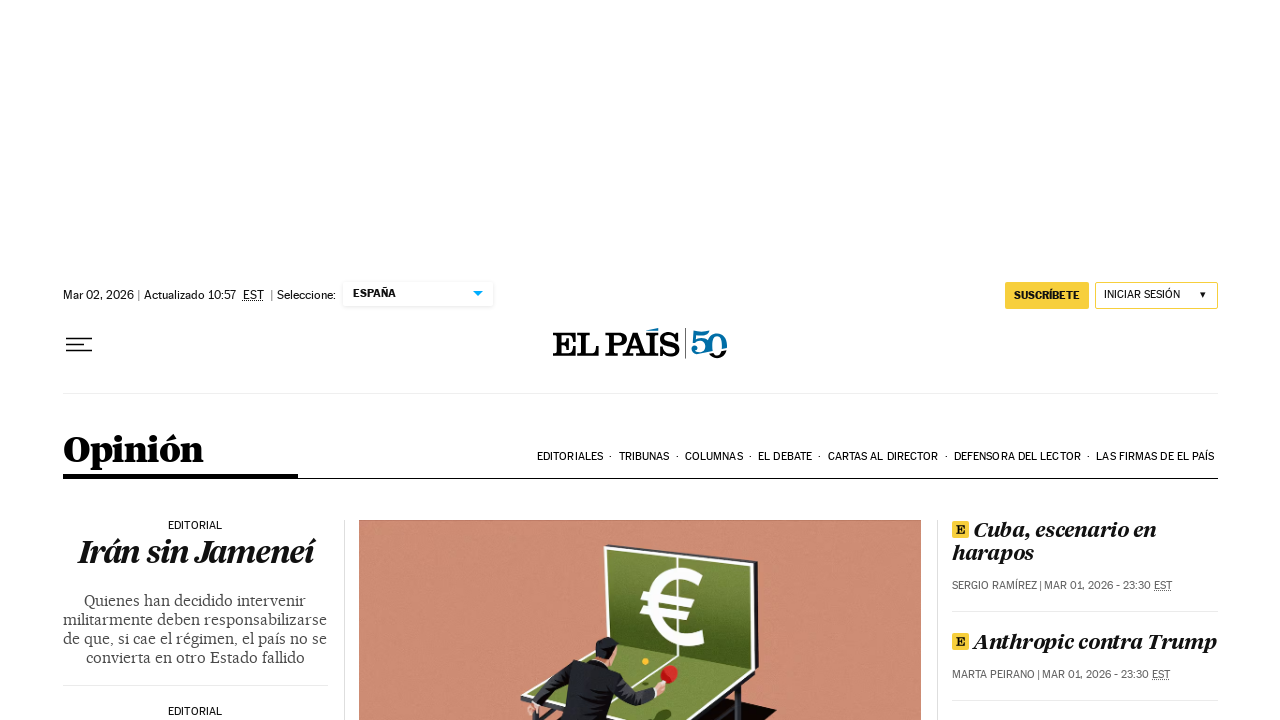

Waited for article links to load on the page
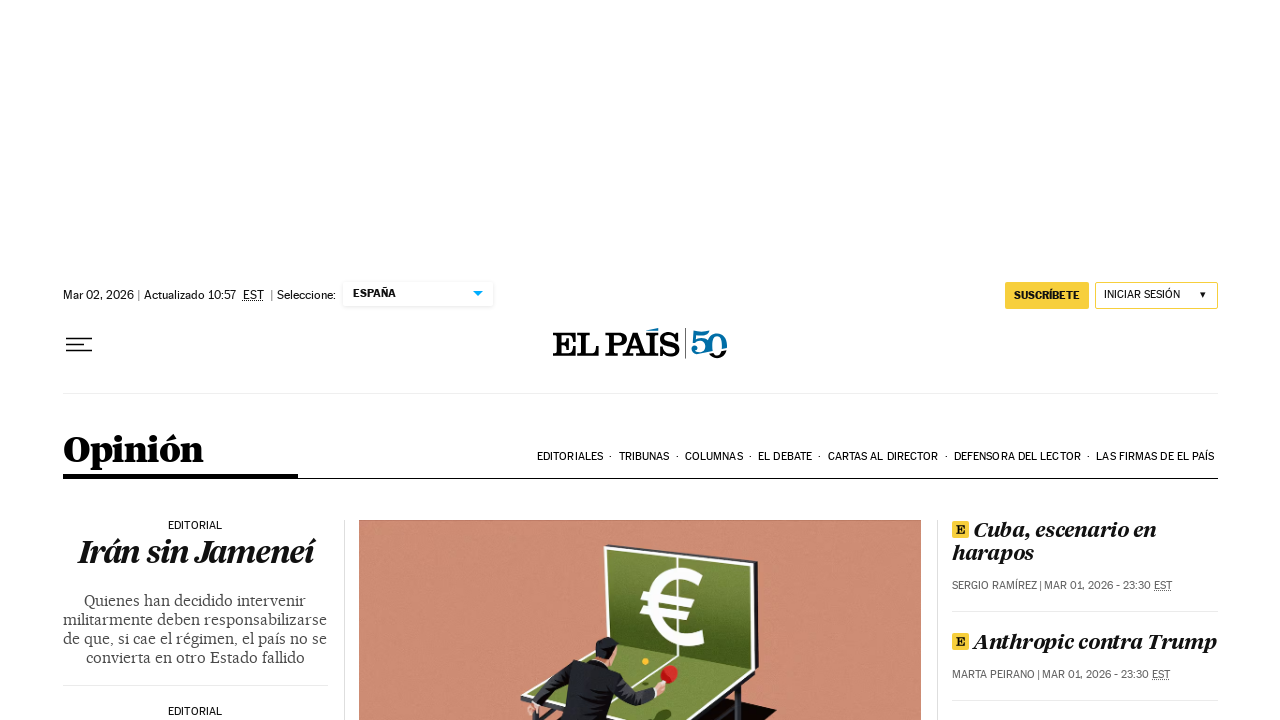

Verified that article links are present on the page
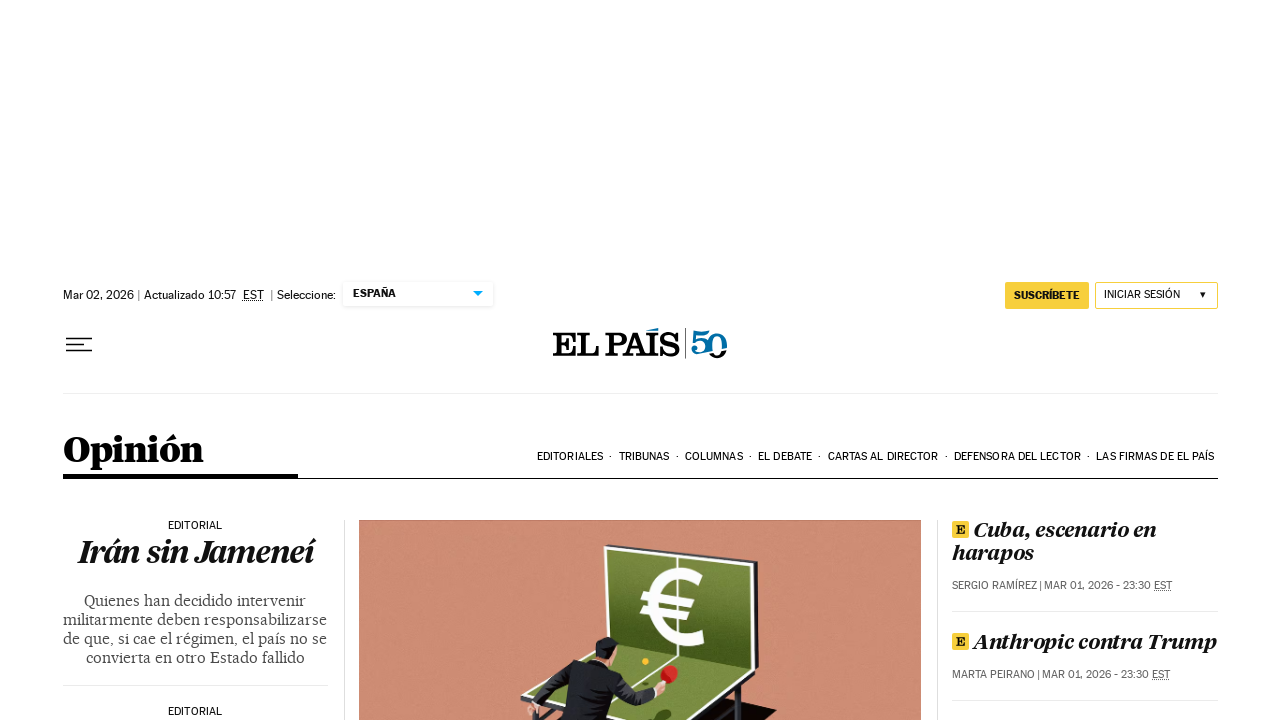

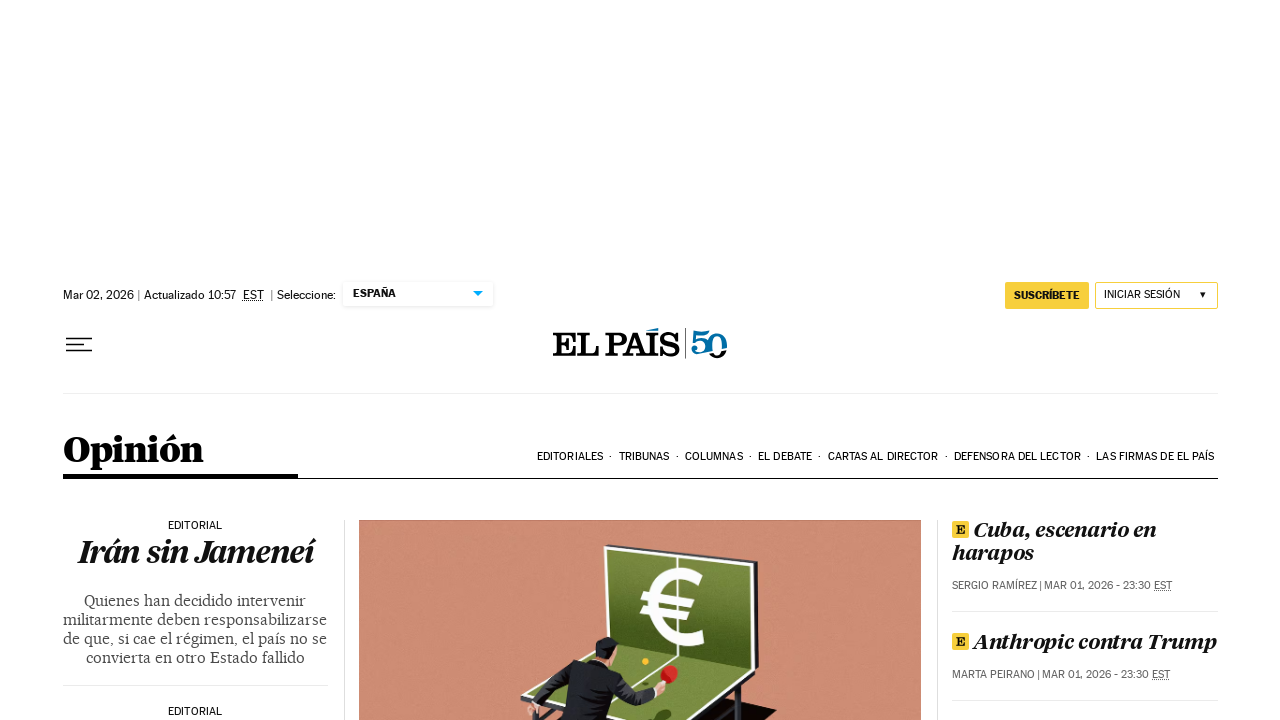